Performs a search on USPS.com and clicks on a specific result from the search results

Starting URL: https://www.usps.com

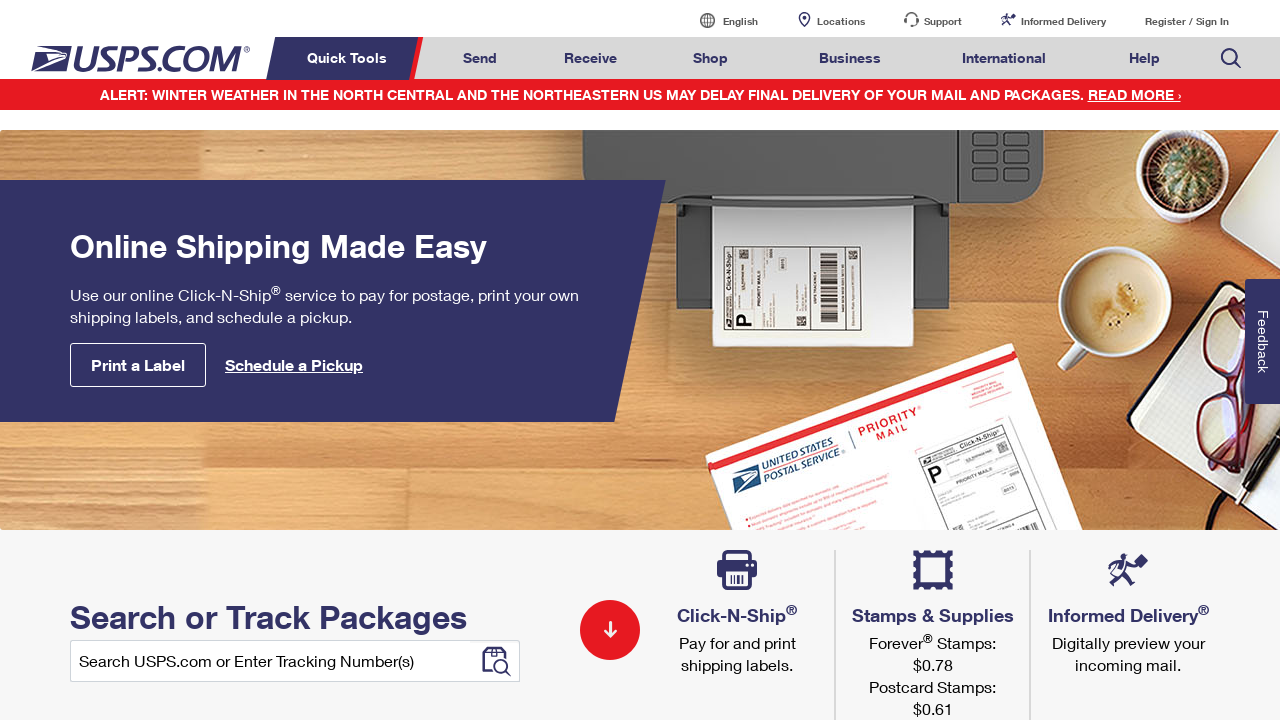

Hovered over Search USPS.com link at (1231, 58) on a:text('Search USPS.com')
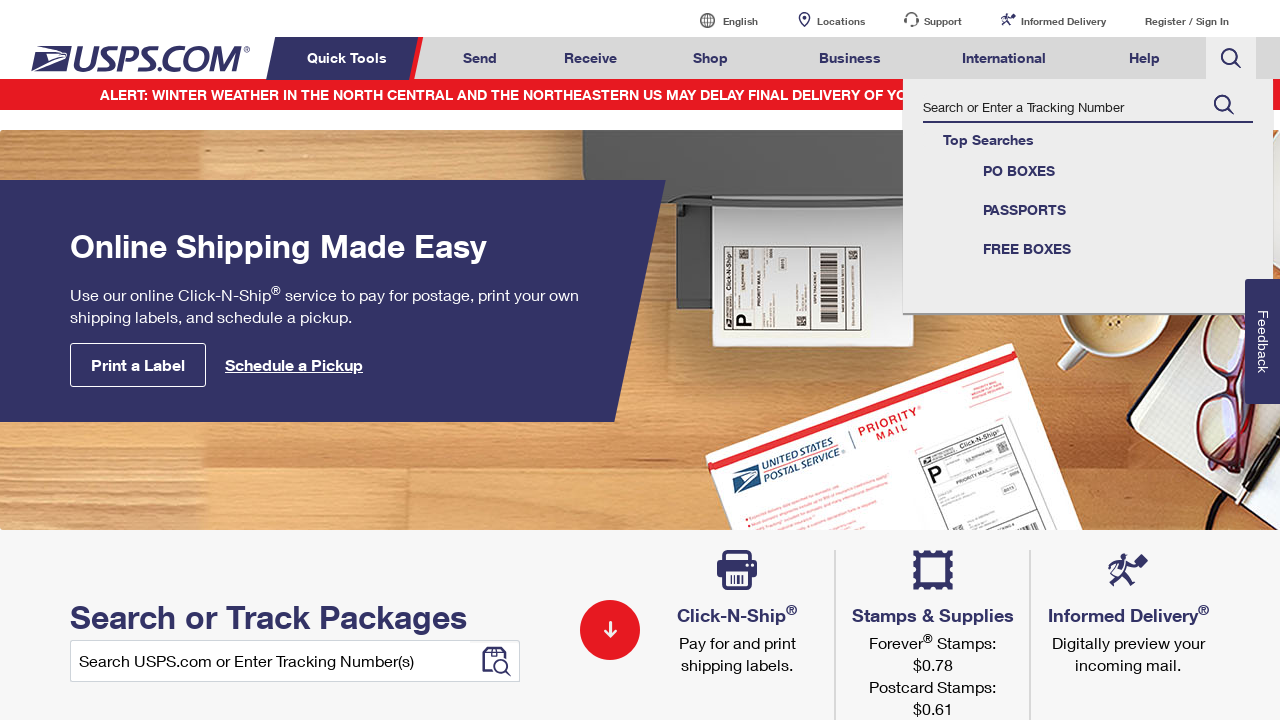

Filled search field with 'priority mail' on input#global-header--search-track-search
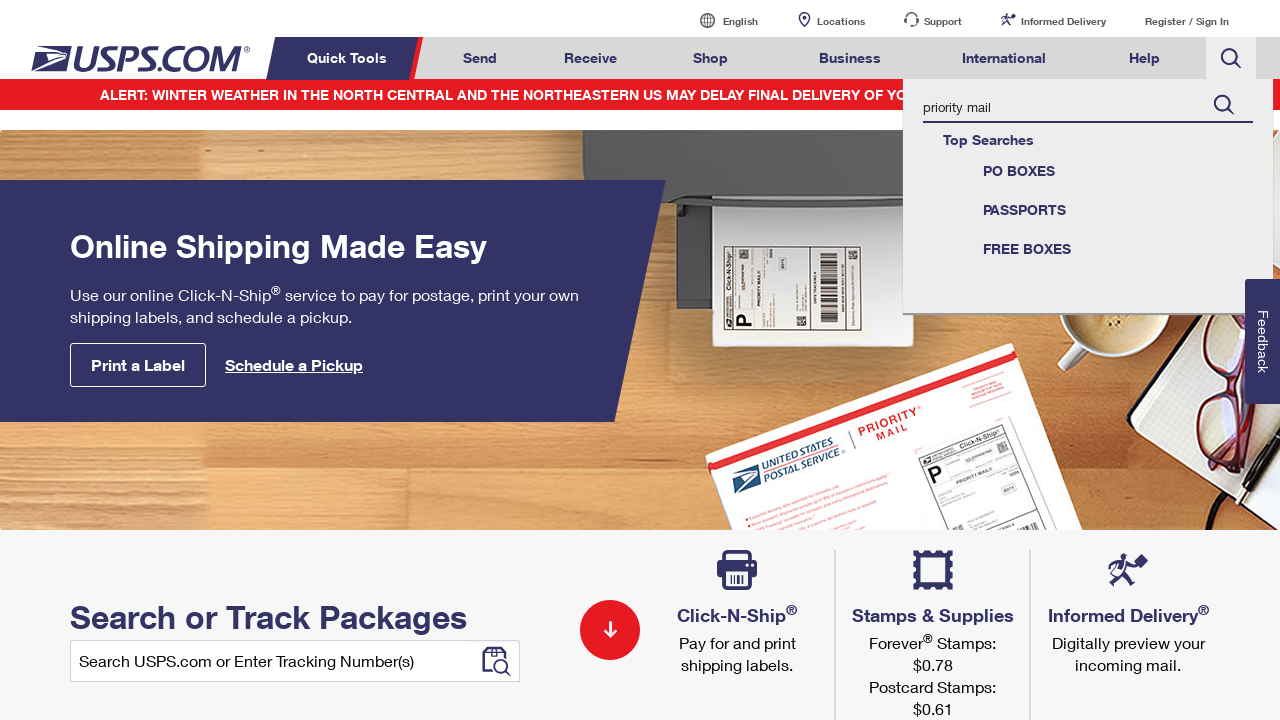

Pressed Enter to submit search on input#global-header--search-track-search
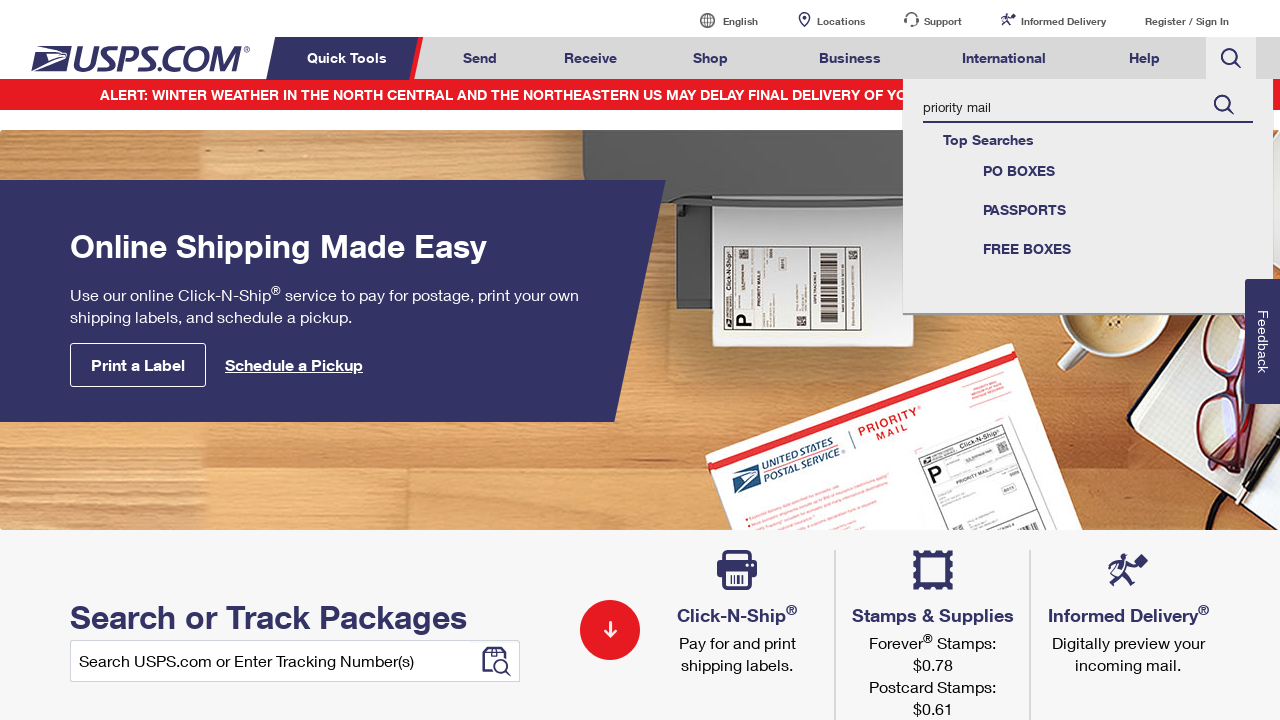

Search results loaded and became visible
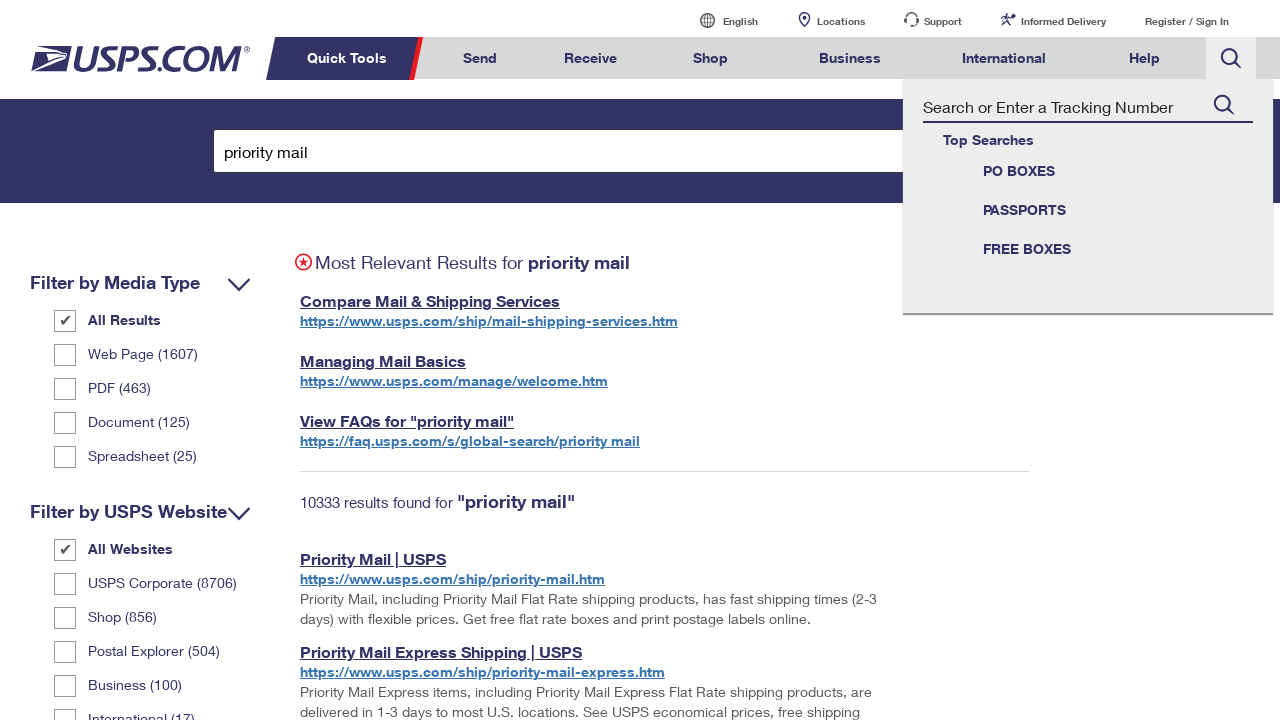

Clicked on Priority Mail result from search results at (301, 262) on span:has-text('Priority Mail')
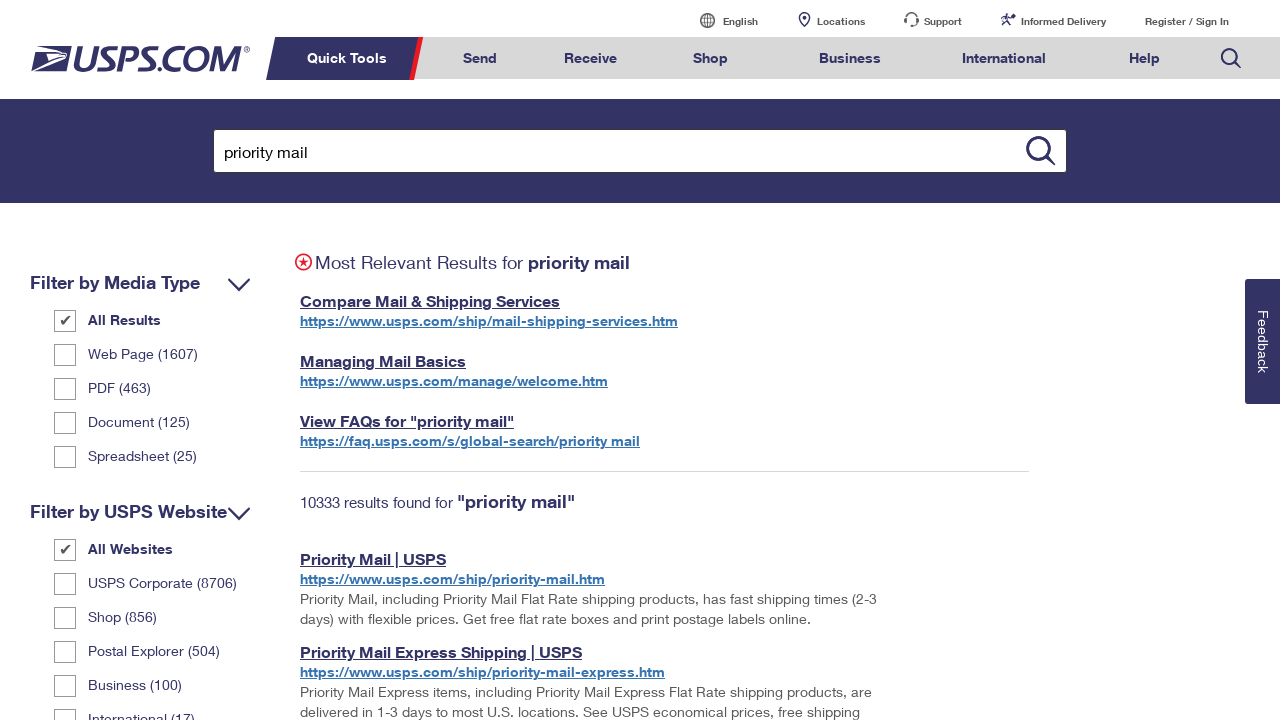

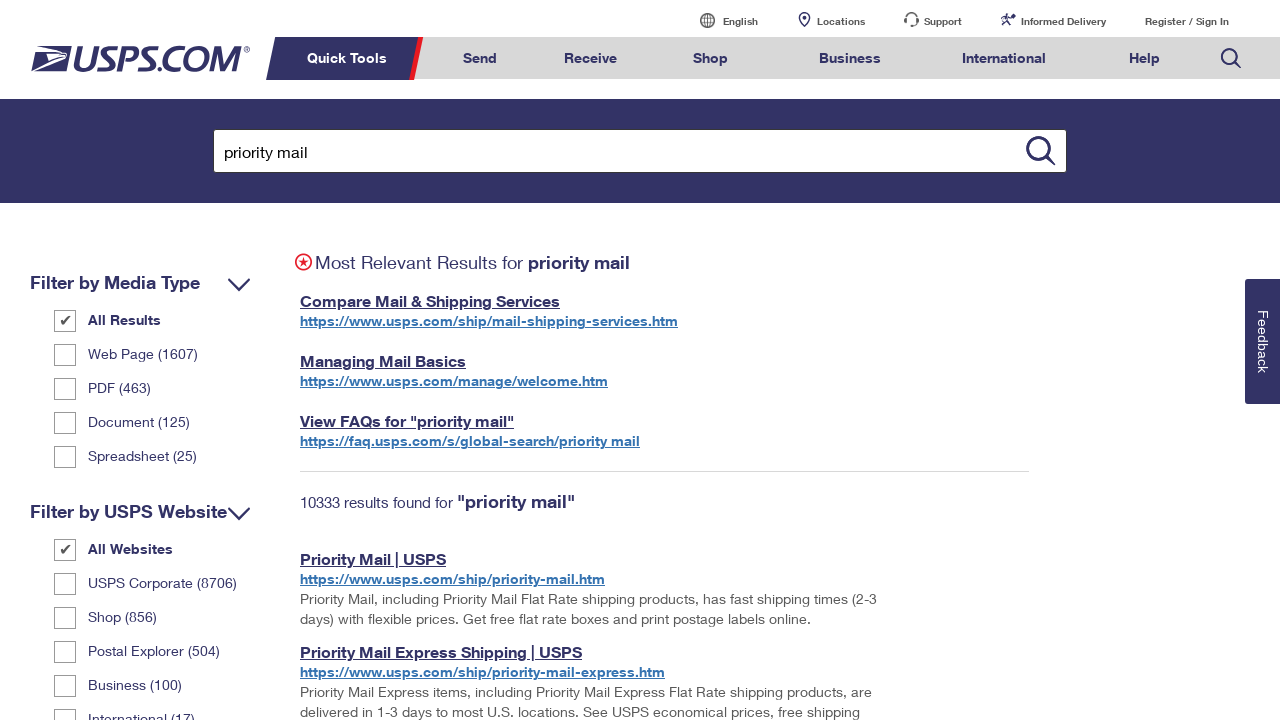